Clicks on radio button option 2 and verifies it is selected

Starting URL: https://rahulshettyacademy.com/AutomationPractice/

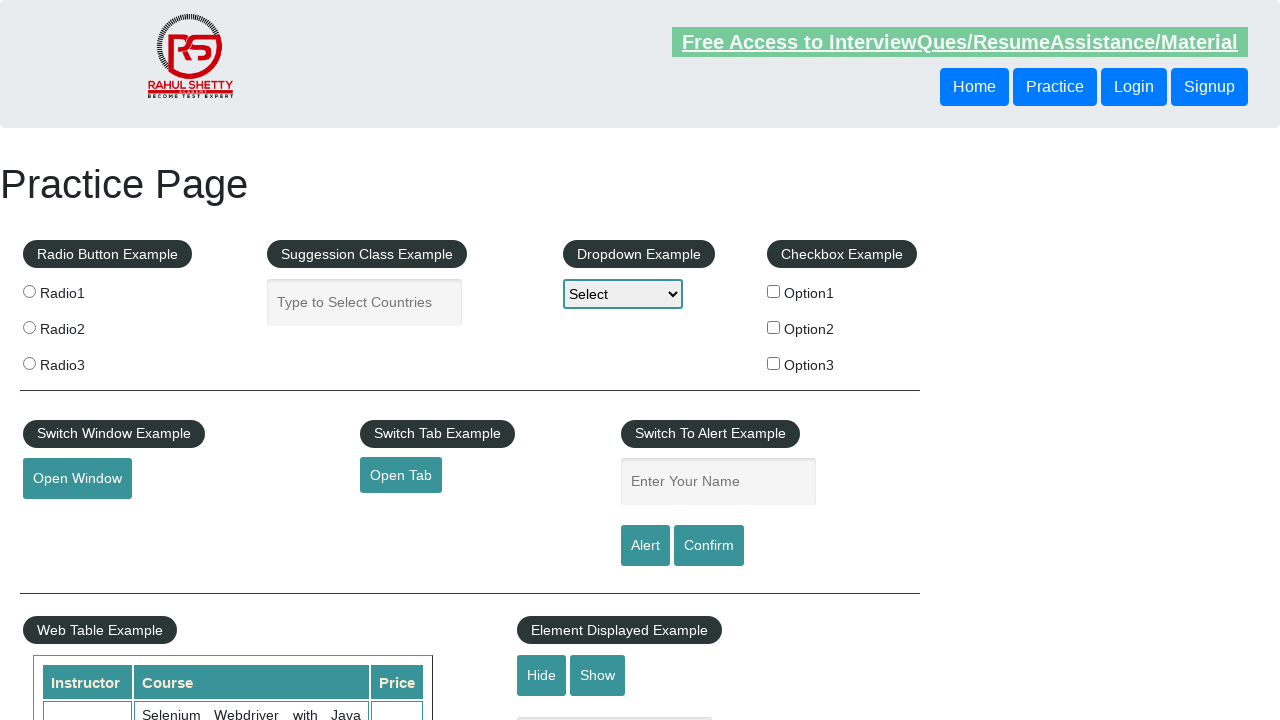

Clicked on radio button option 2 at (29, 327) on input[value='radio2']
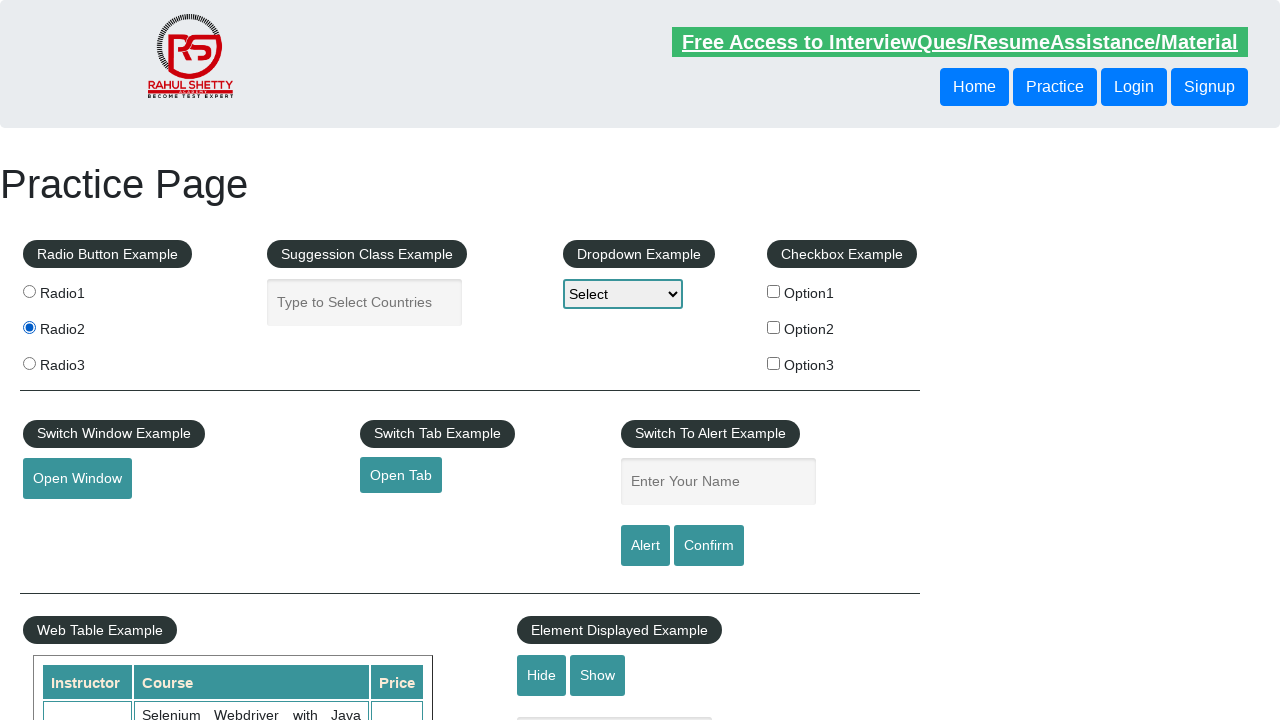

Verified that radio button option 2 is selected
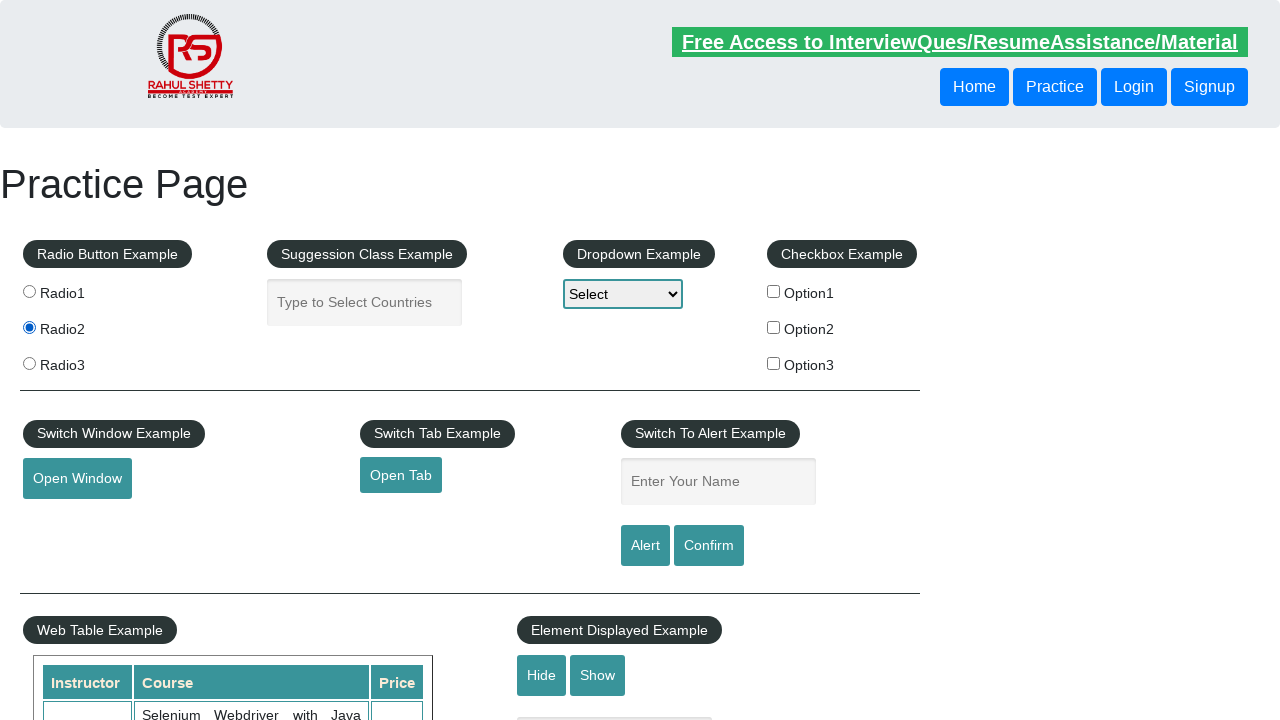

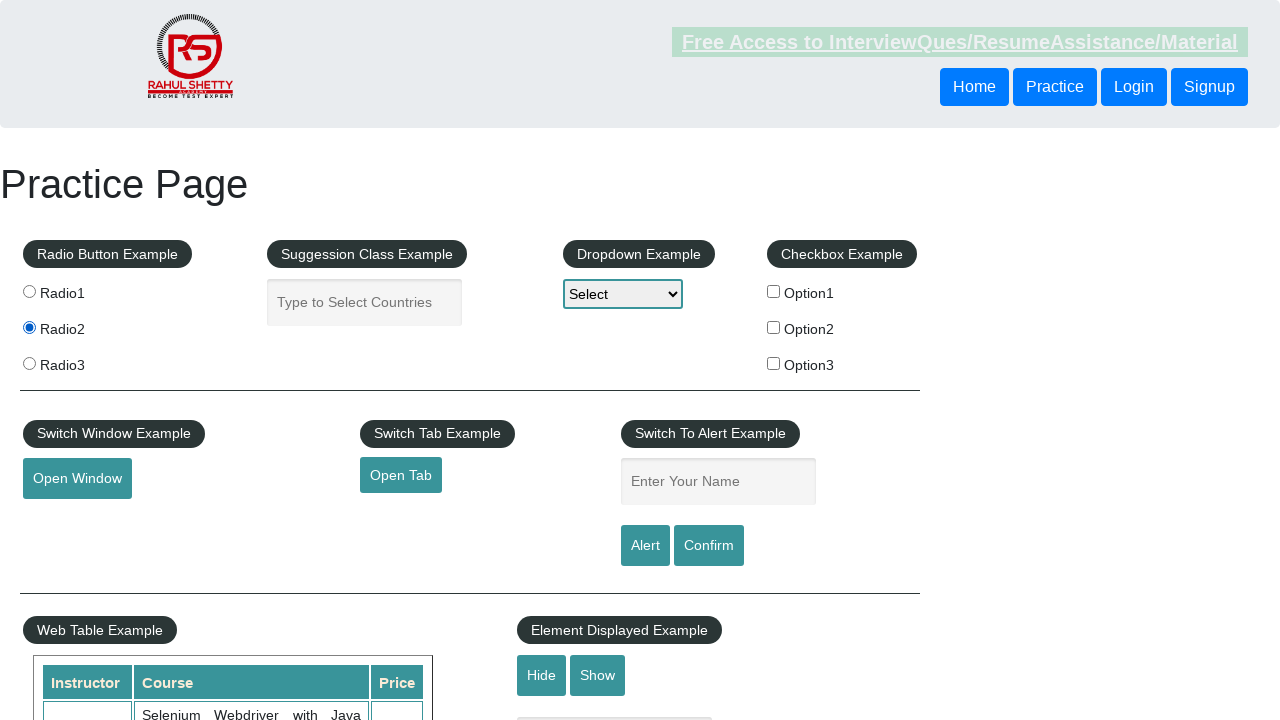